Tests opening multiple links in new tabs by finding links in the footer's first column and opening each in a new tab using keyboard shortcuts

Starting URL: https://rahulshettyacademy.com/AutomationPractice/

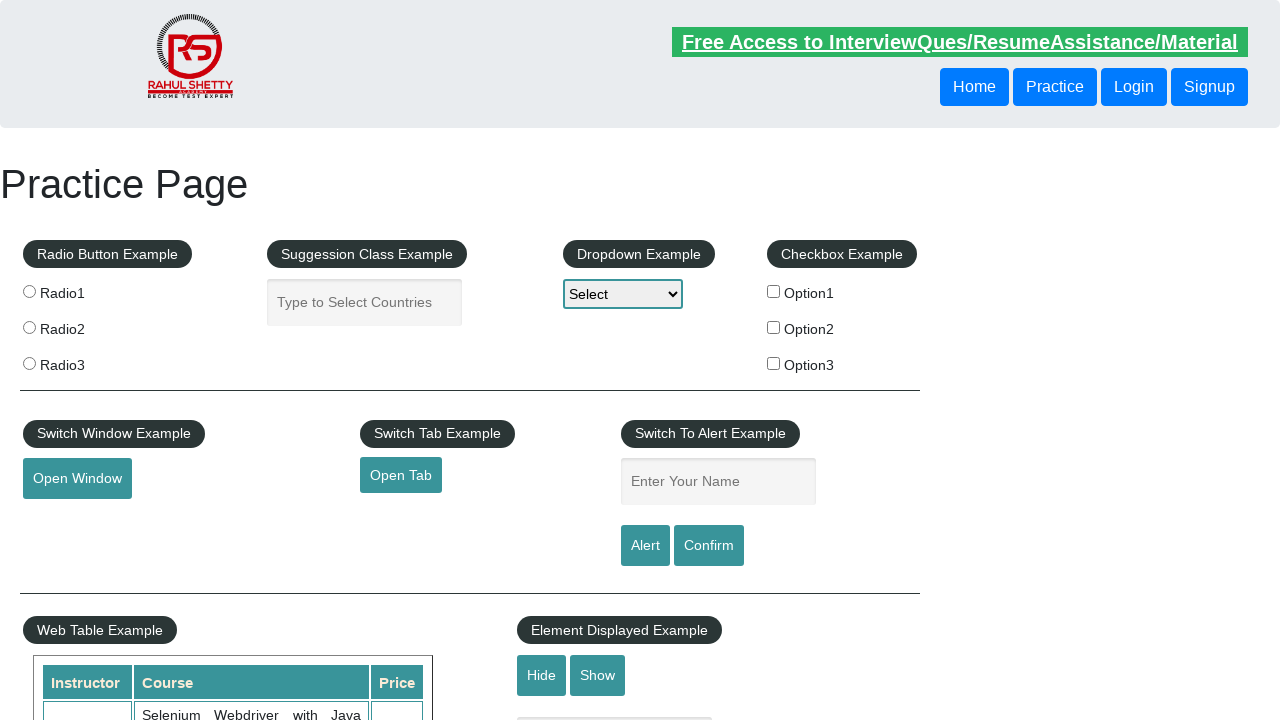

Located all links on page
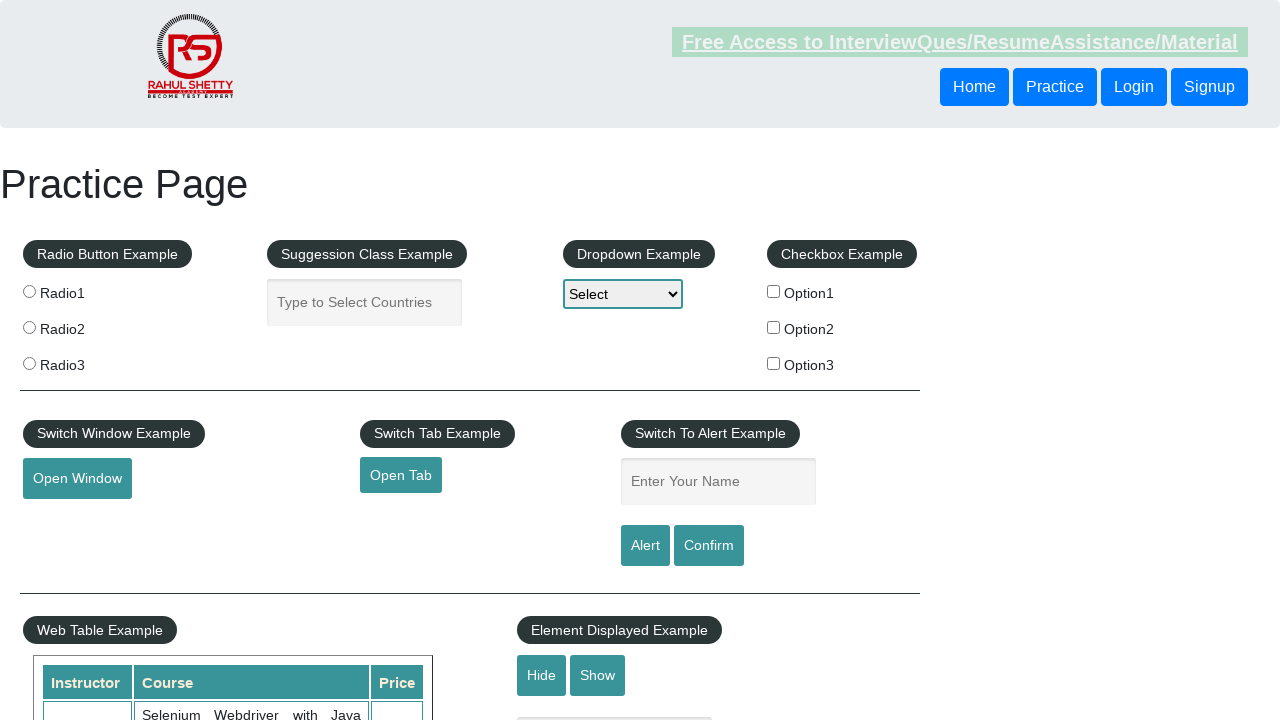

Located footer section with ID 'gf-BIG'
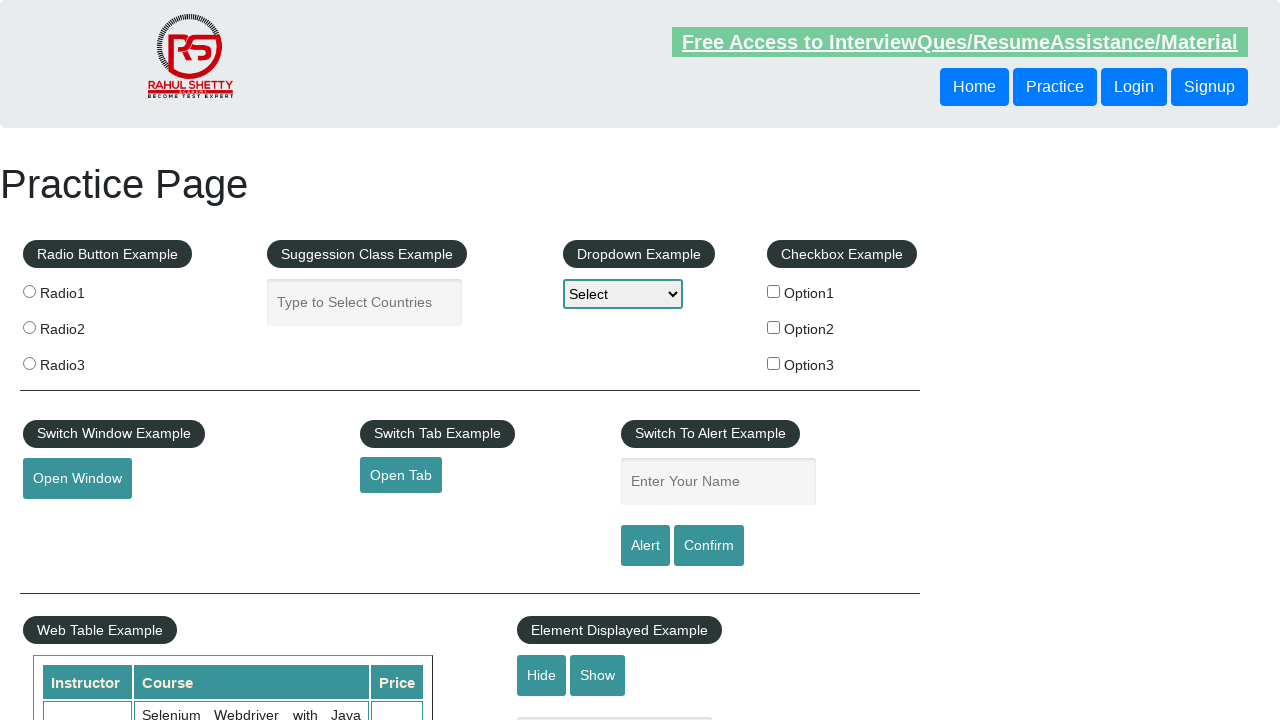

Found 20 links in footer section
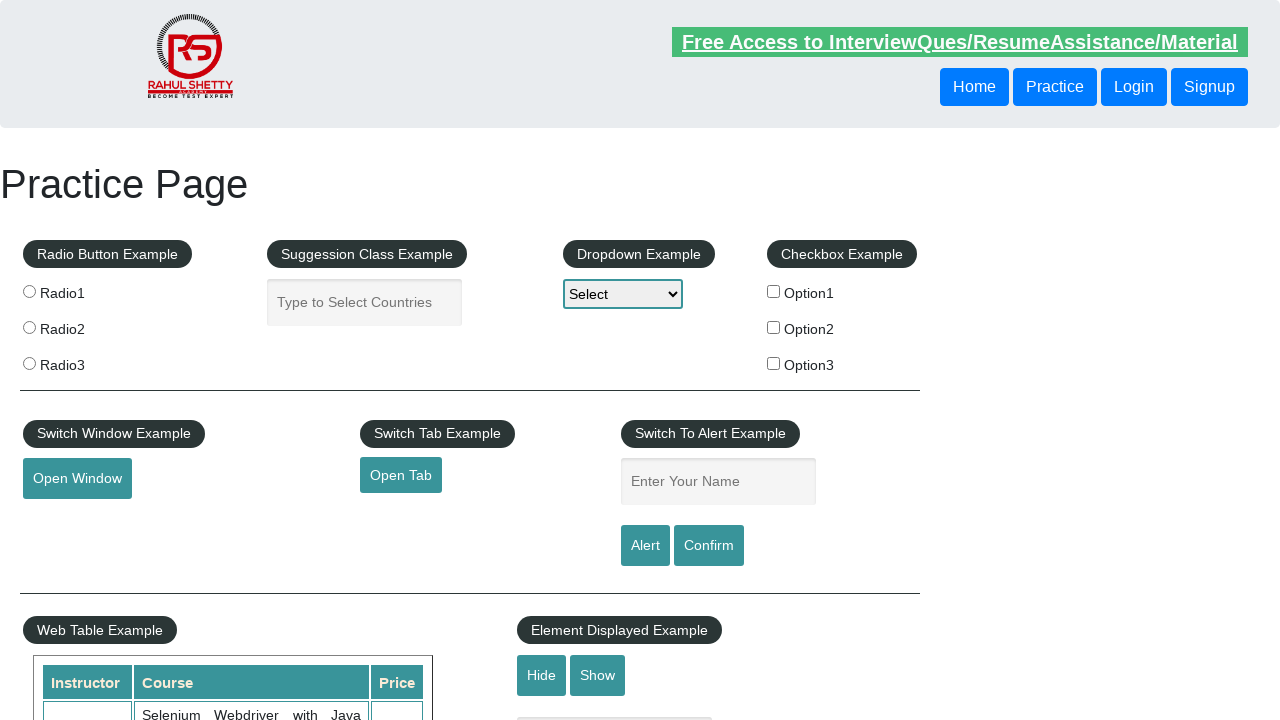

Located first column in footer table
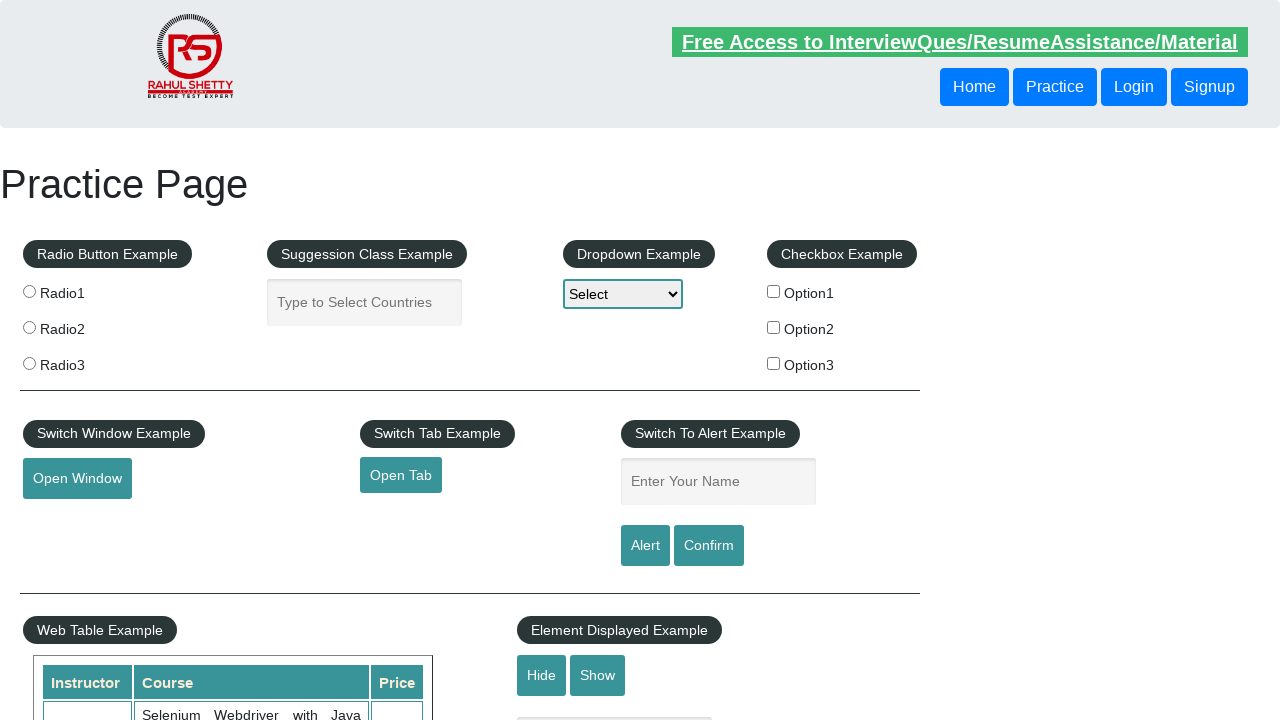

Found 0 links in first column
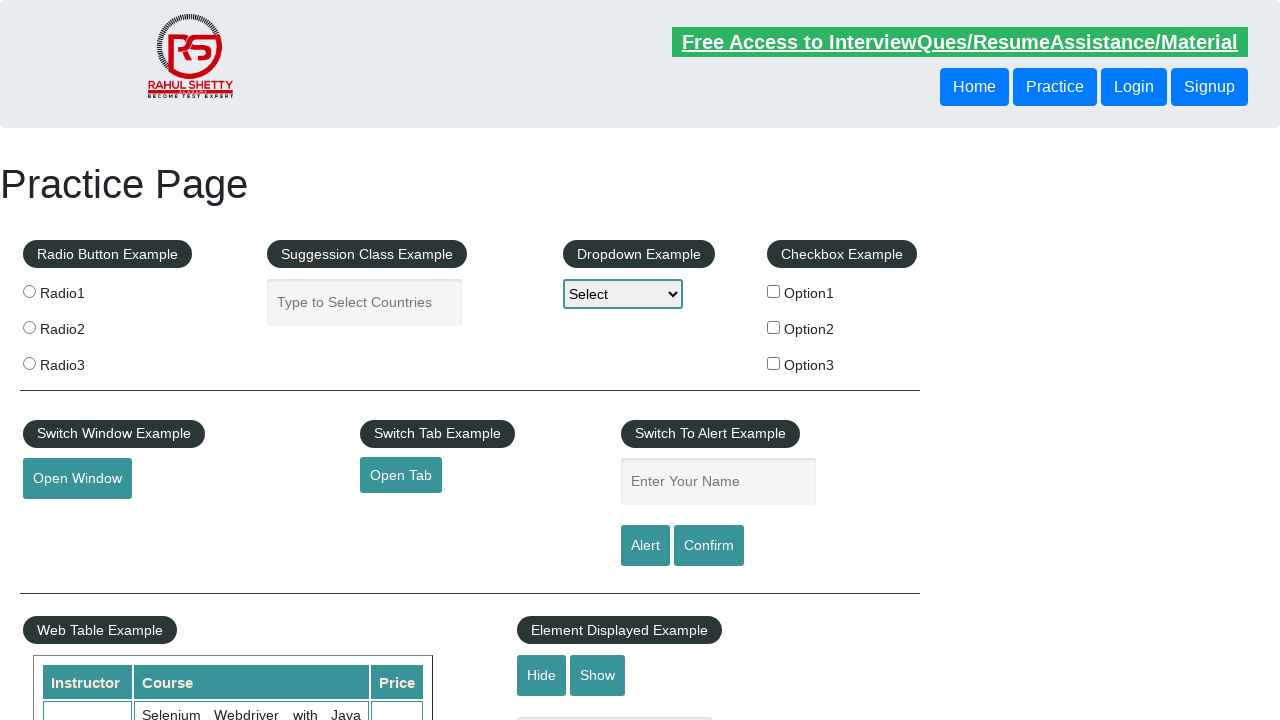

Retrieved all 1 open pages from context
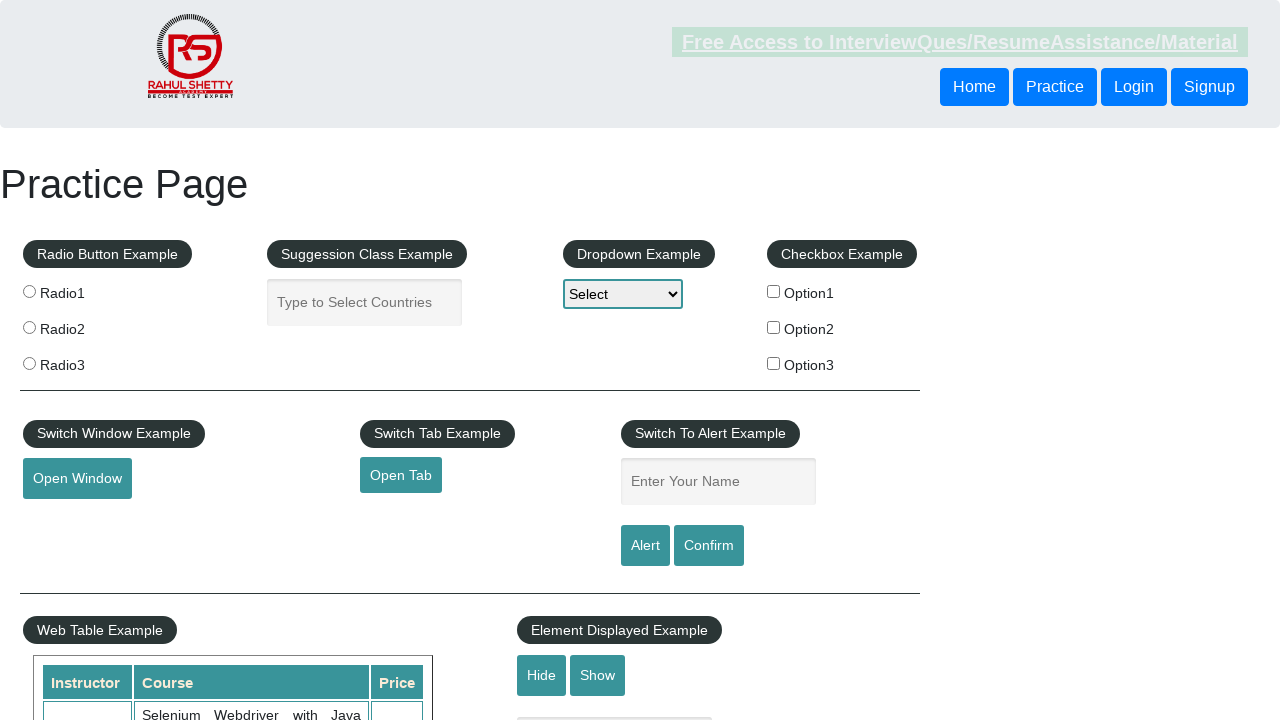

Switched to page with title: 'Practice Page'
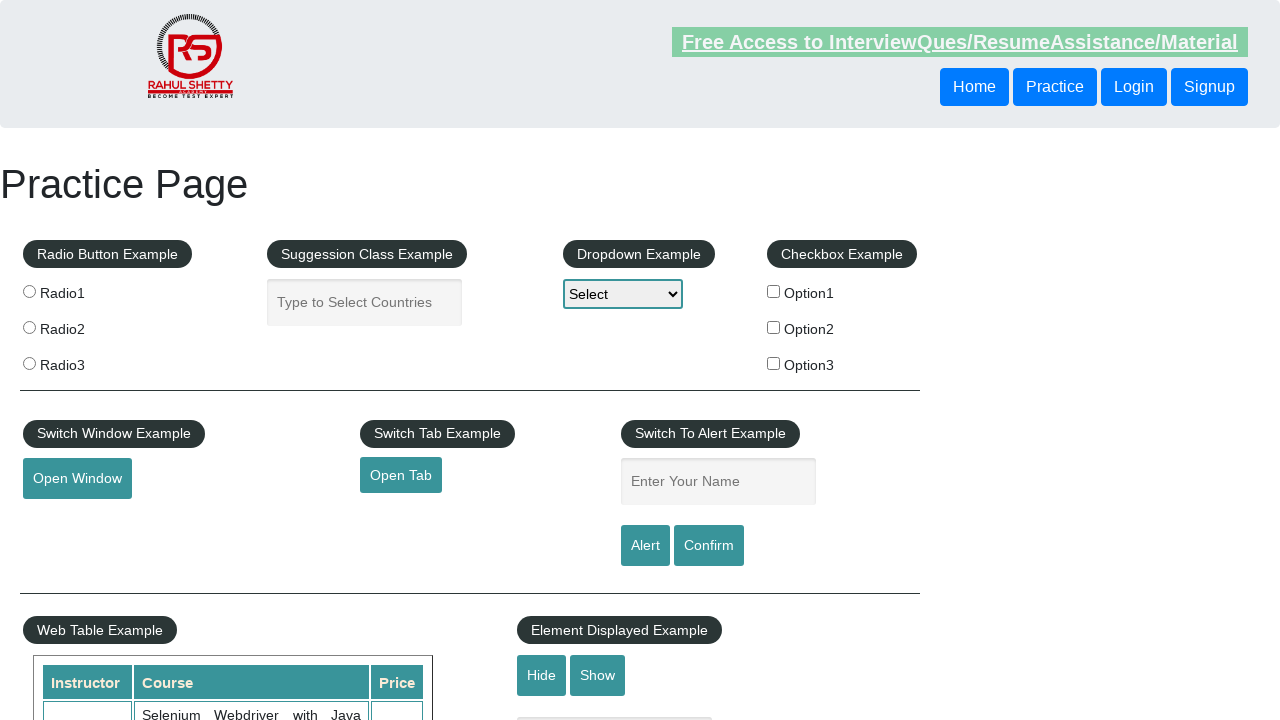

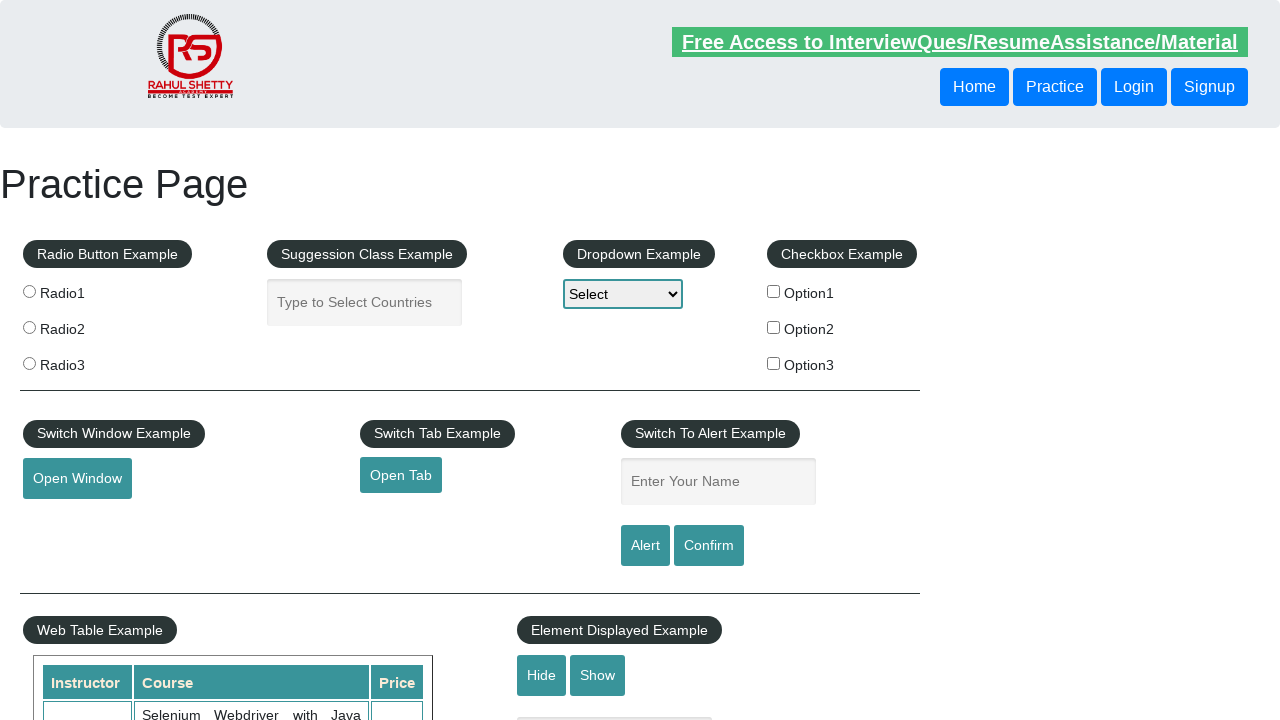